Tests YouTube search functionality by entering a search query for "turma da monica libras" and submitting the search form

Starting URL: https://www.youtube.com/?feature=youtu.be

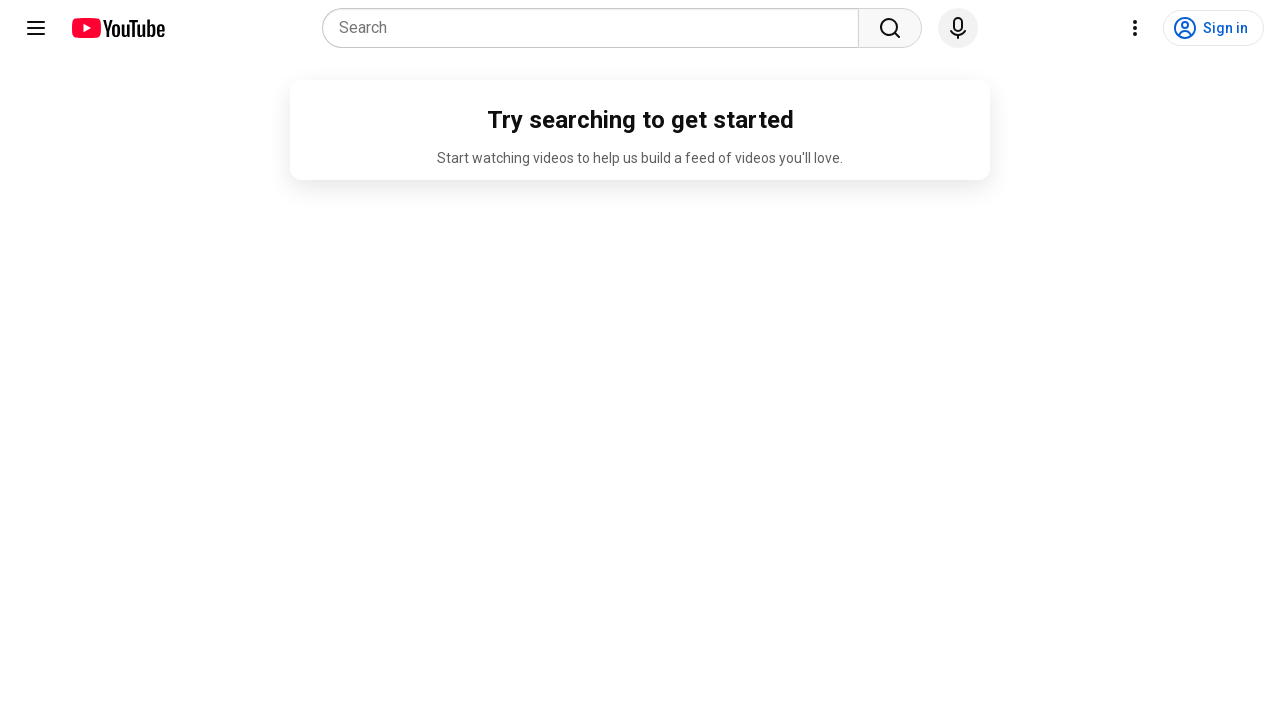

Verified YouTube page title
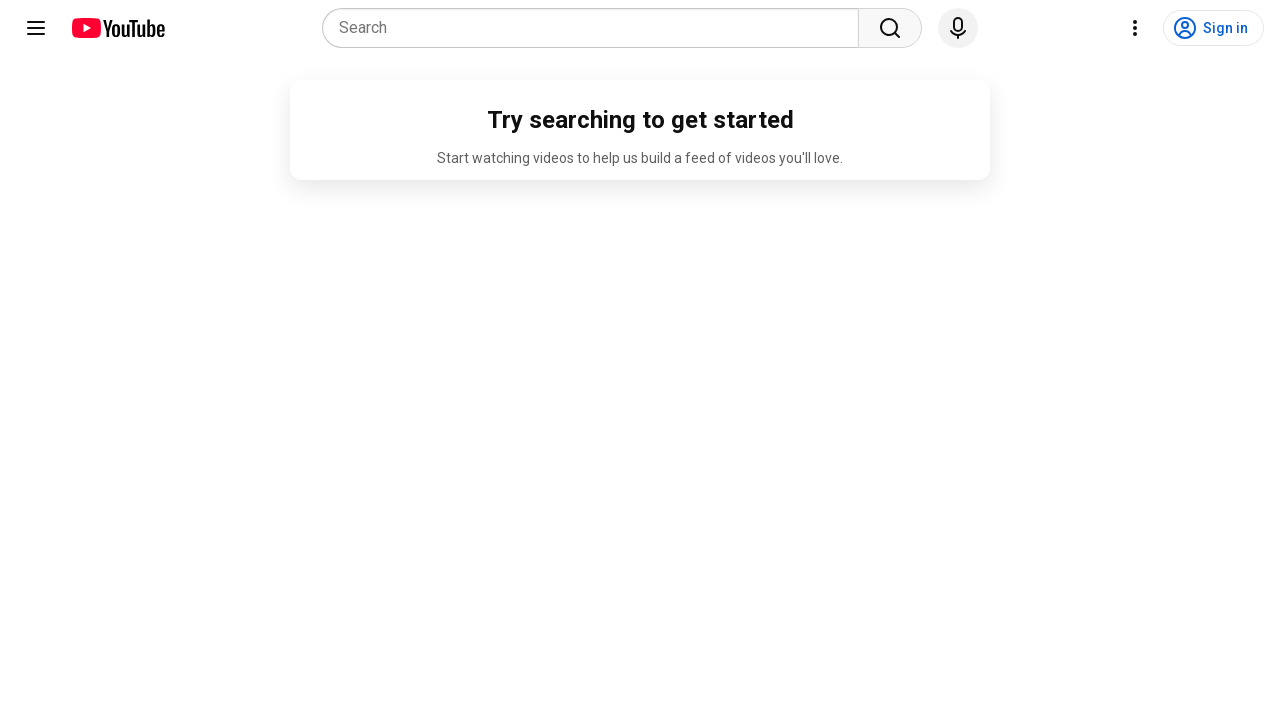

Filled search box with 'turma da monica libras' on input[name='search_query']
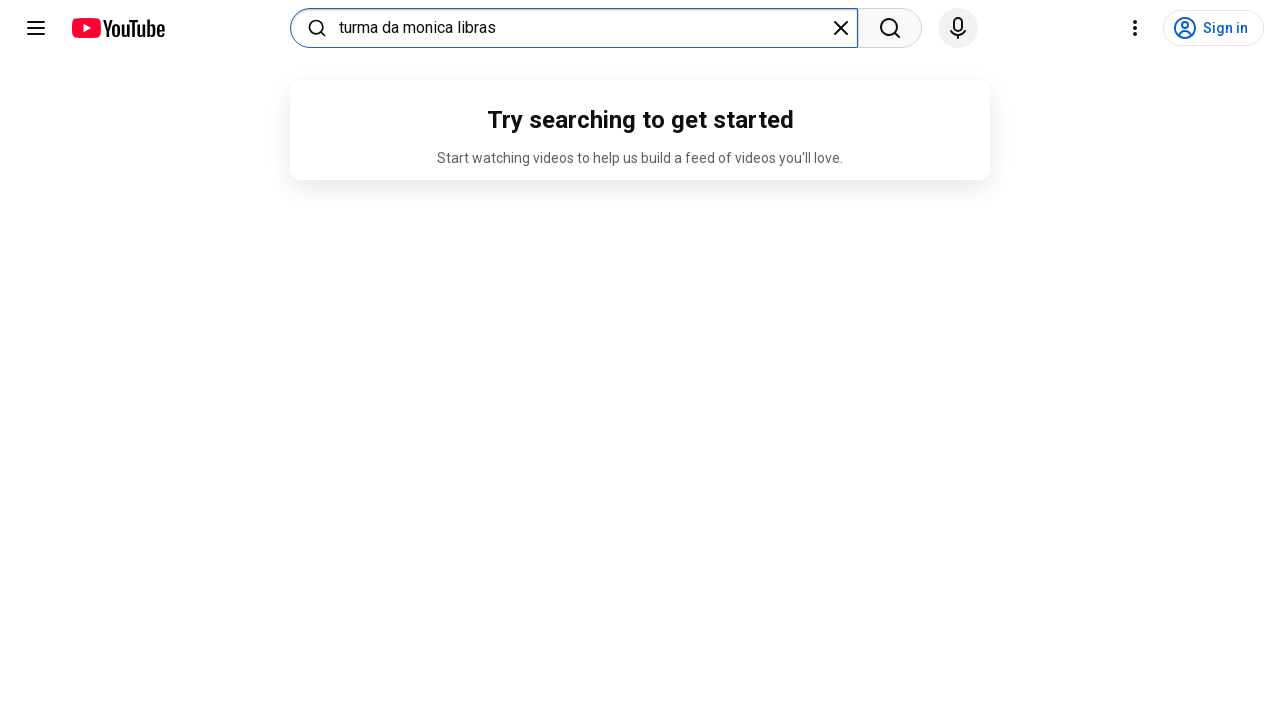

Pressed Enter to submit search query on input[name='search_query']
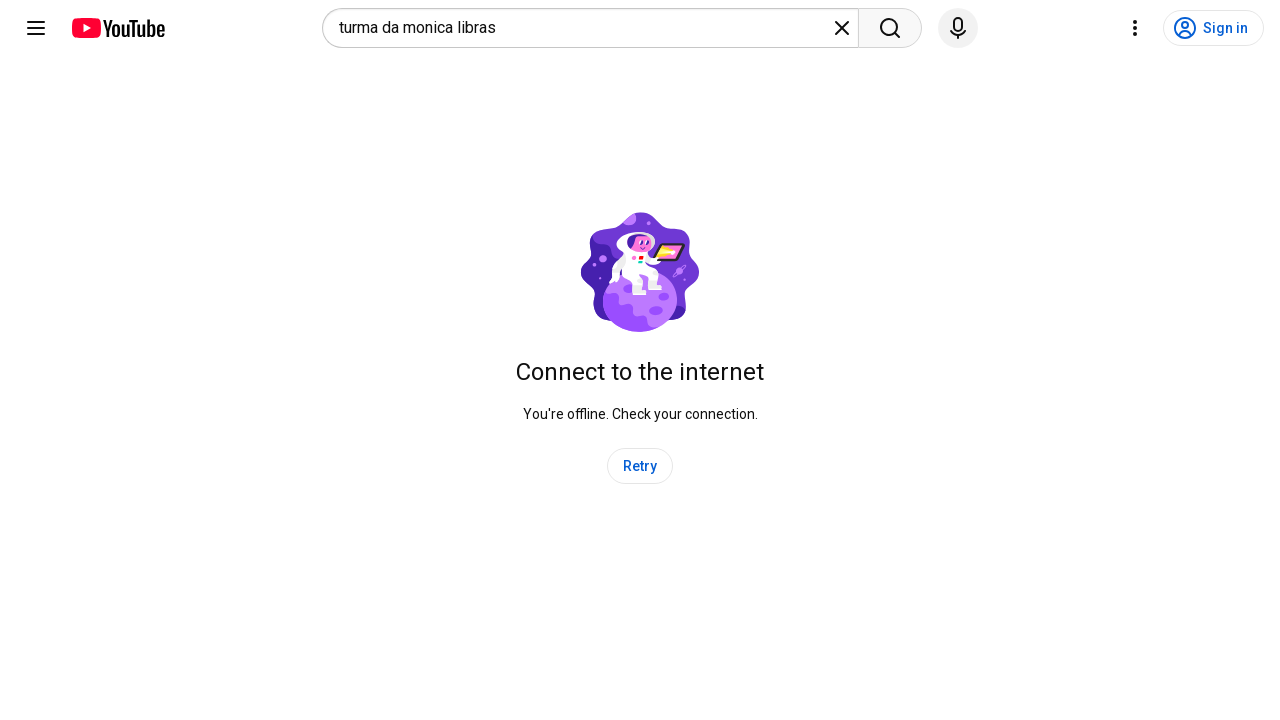

Search results page loaded (networkidle)
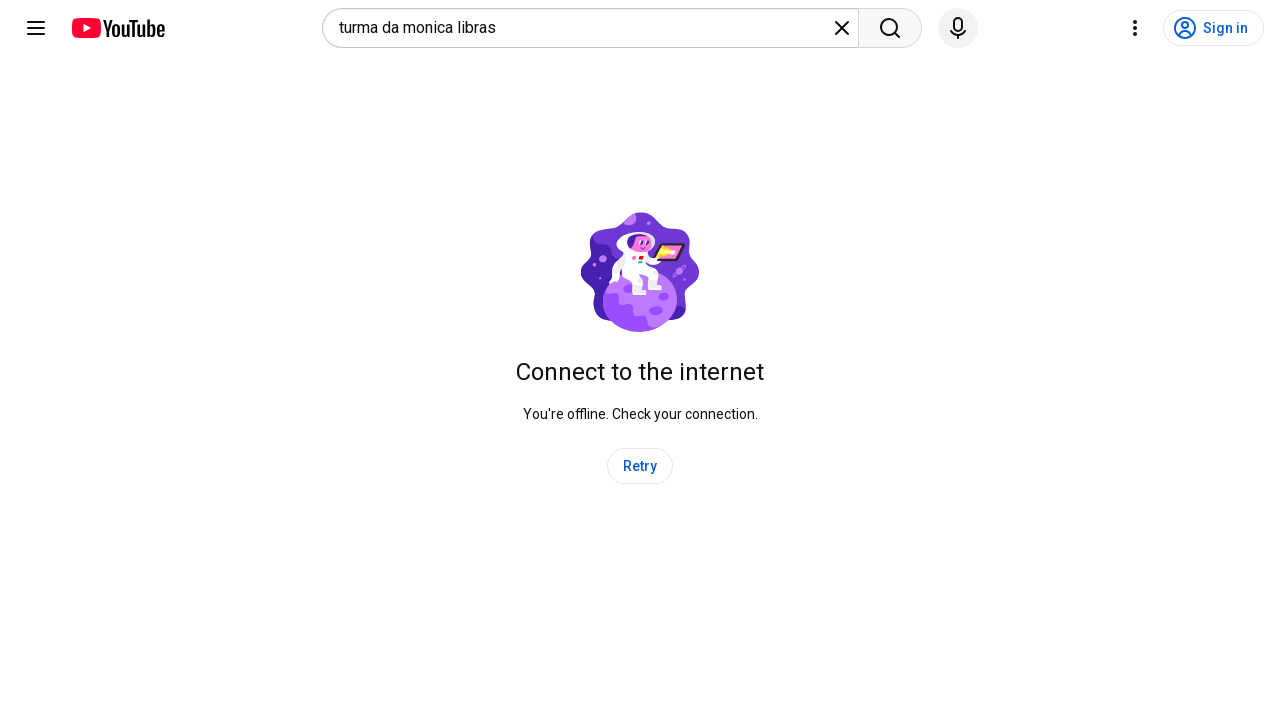

Verified search results are displayed (no 'No results found' message)
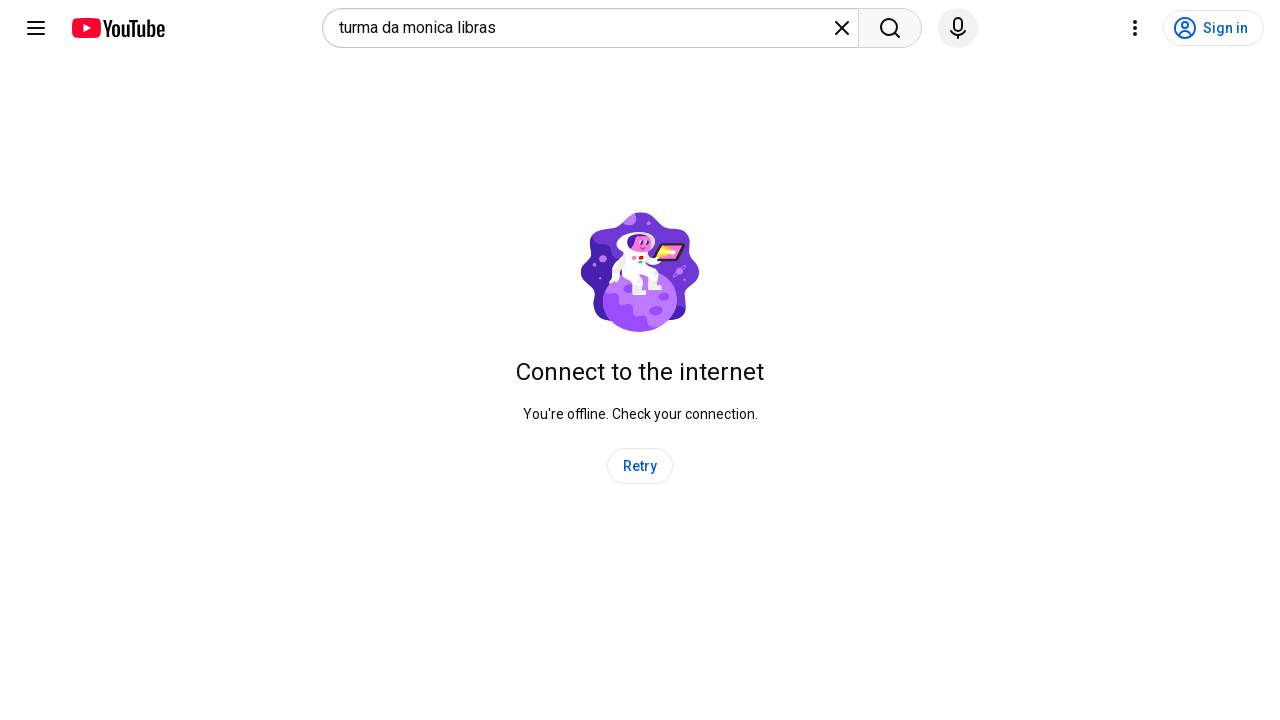

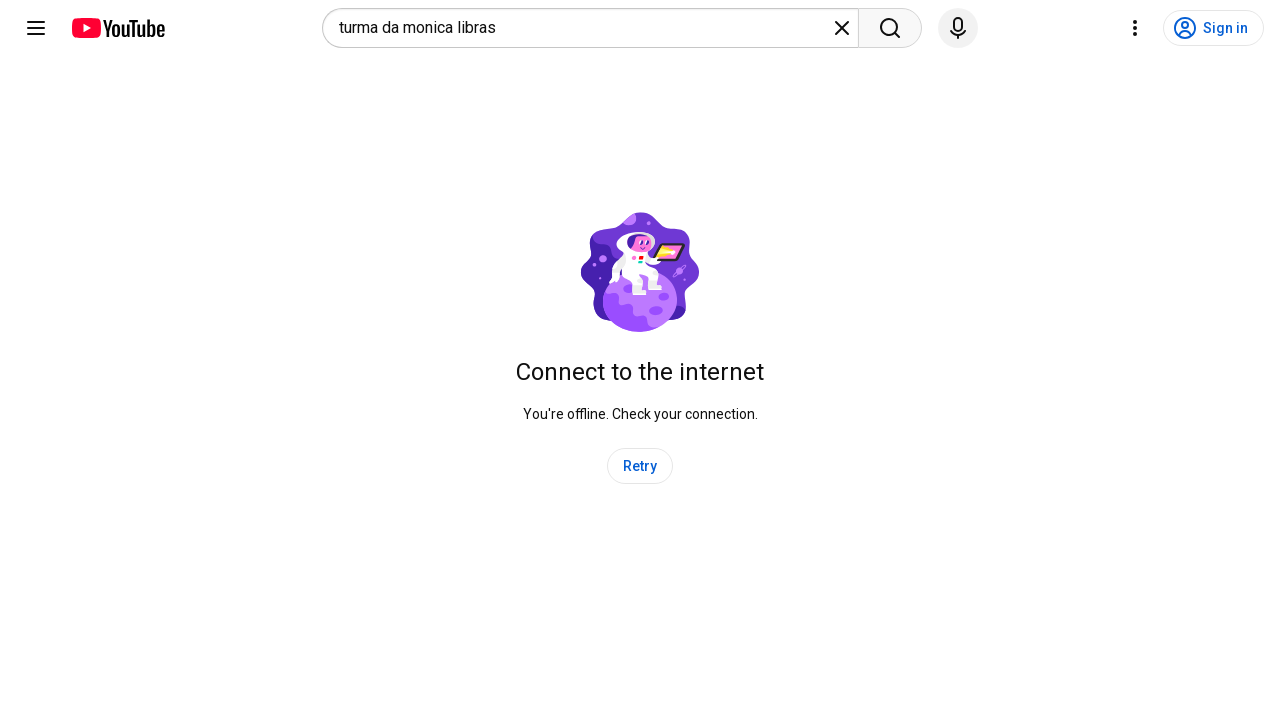